Verifies that the 'No' radio button is disabled and cannot be selected

Starting URL: https://demoqa.com/elements

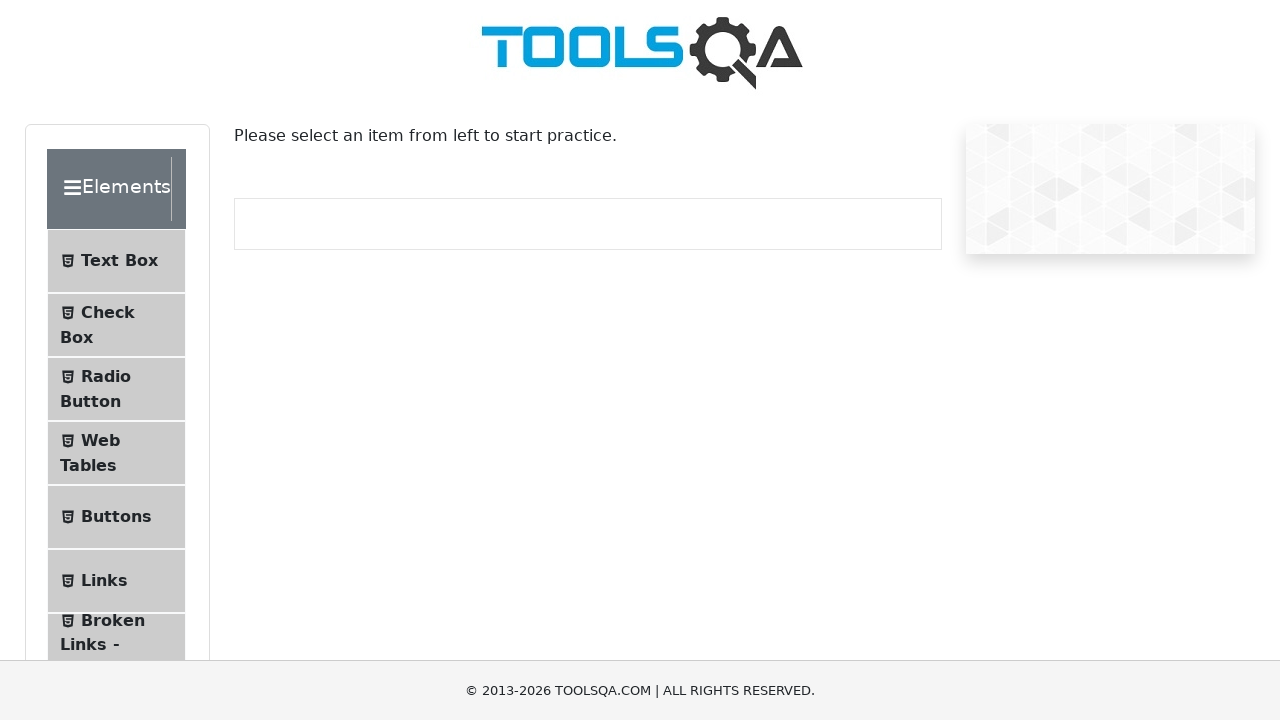

Clicked on Radio Button menu item at (116, 389) on li >> internal:has-text="Radio Button"i
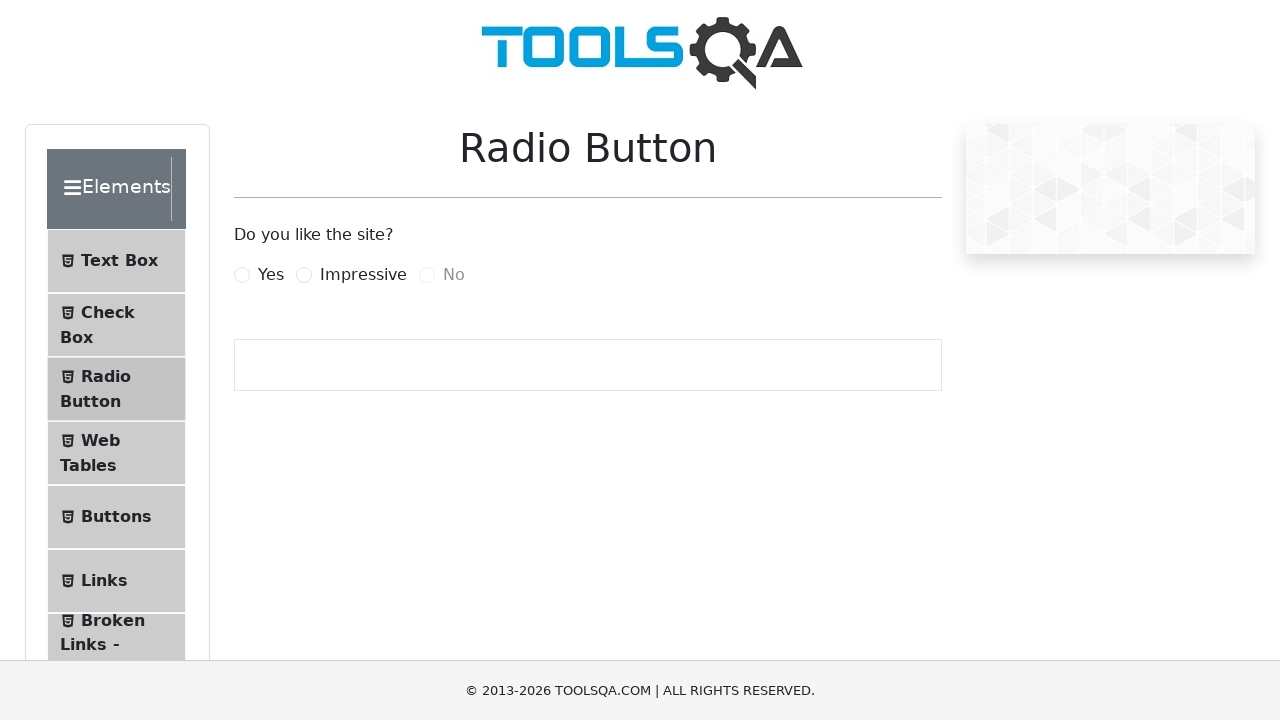

No radio button is now visible
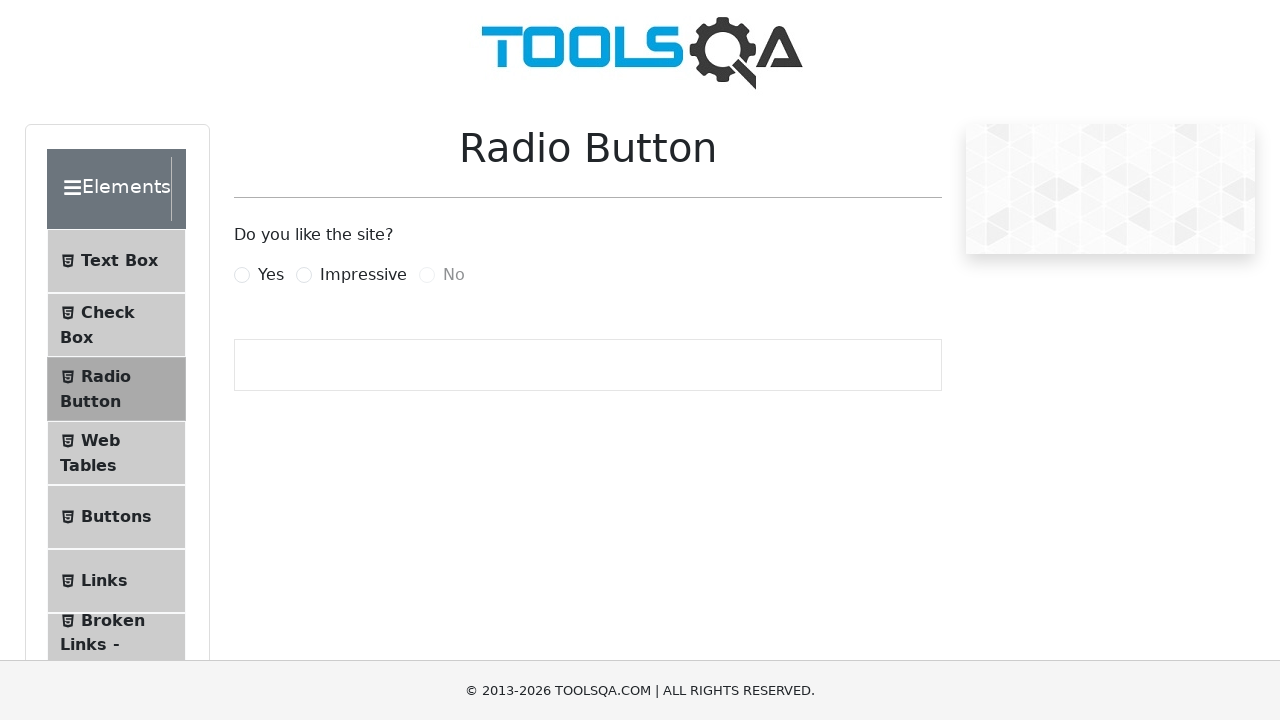

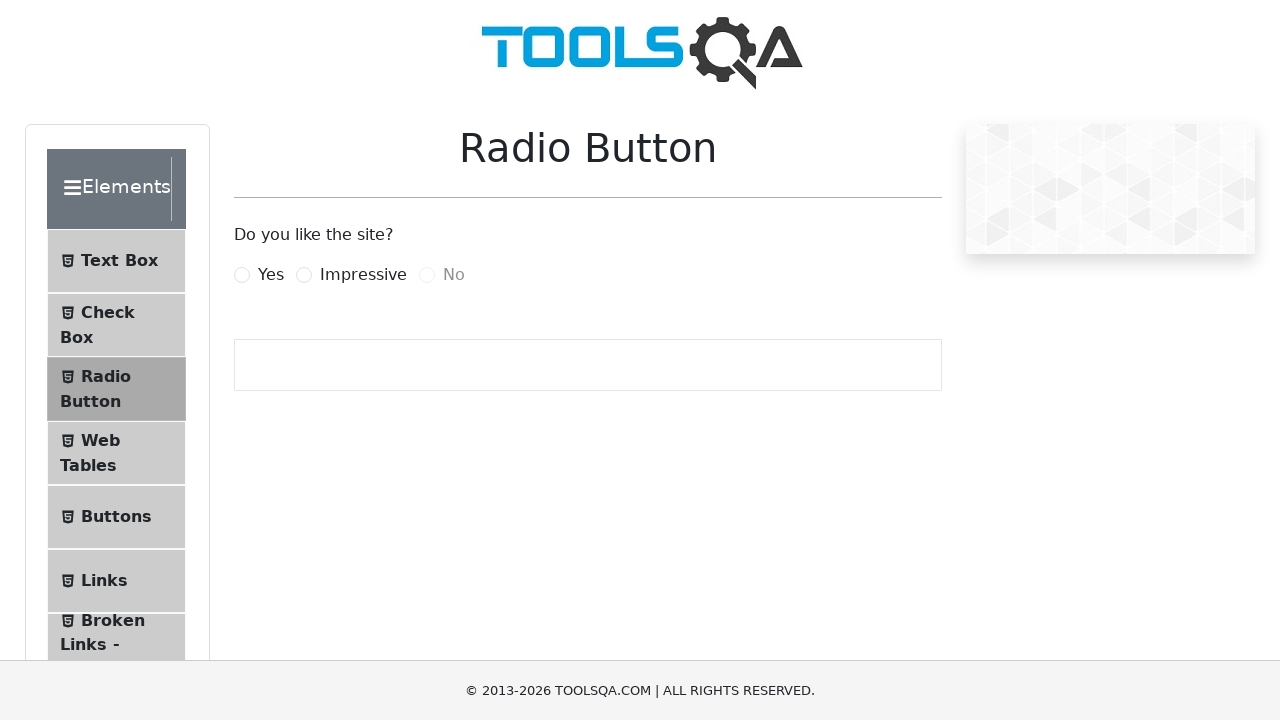